Tests various mouse actions including context click on a hot-spot element, then navigates to drag and drop page to perform double click and drag-drop operations

Starting URL: https://the-internet.herokuapp.com/context_menu

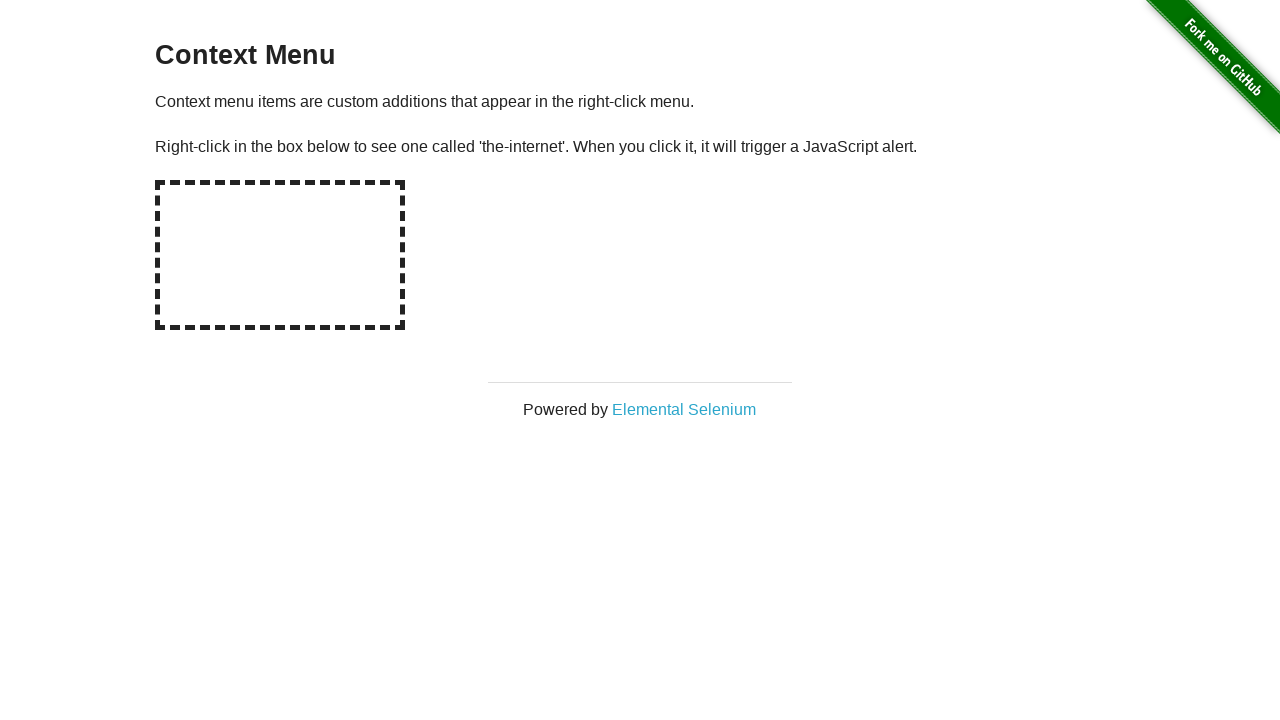

Right-clicked on hot-spot element to open context menu at (280, 255) on xpath=//div[@id='hot-spot']
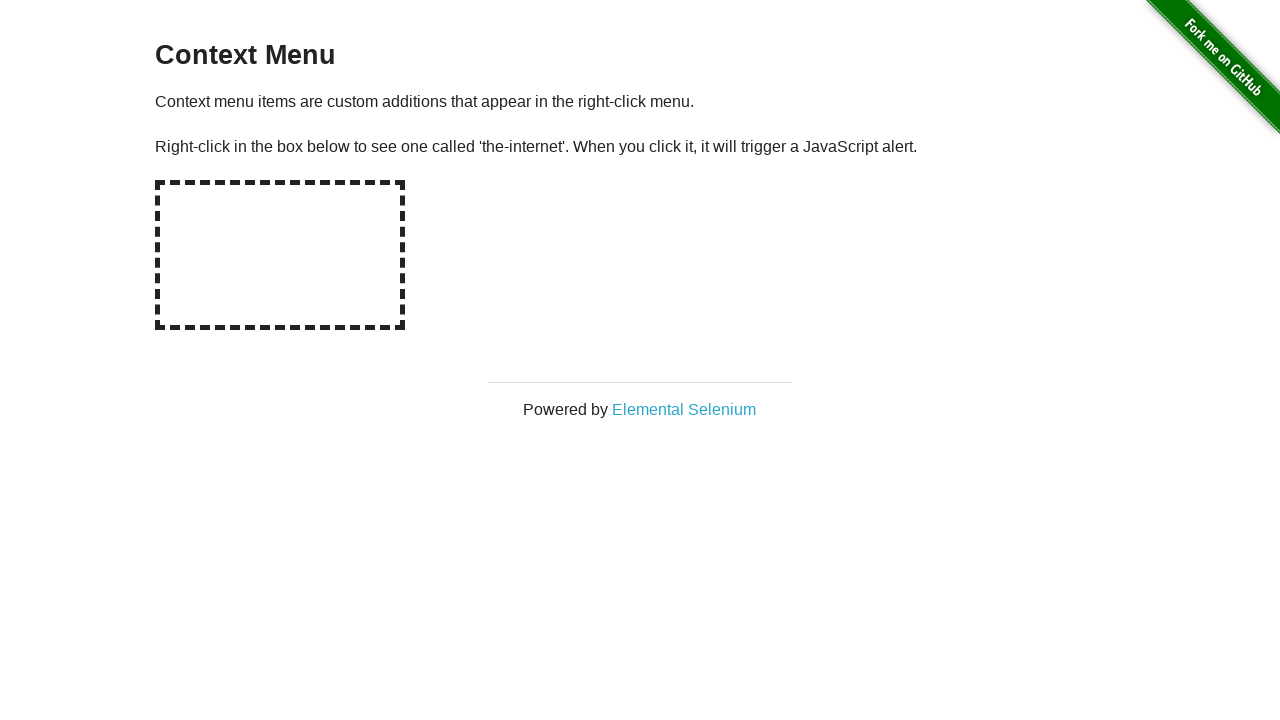

Navigated to drag and drop page
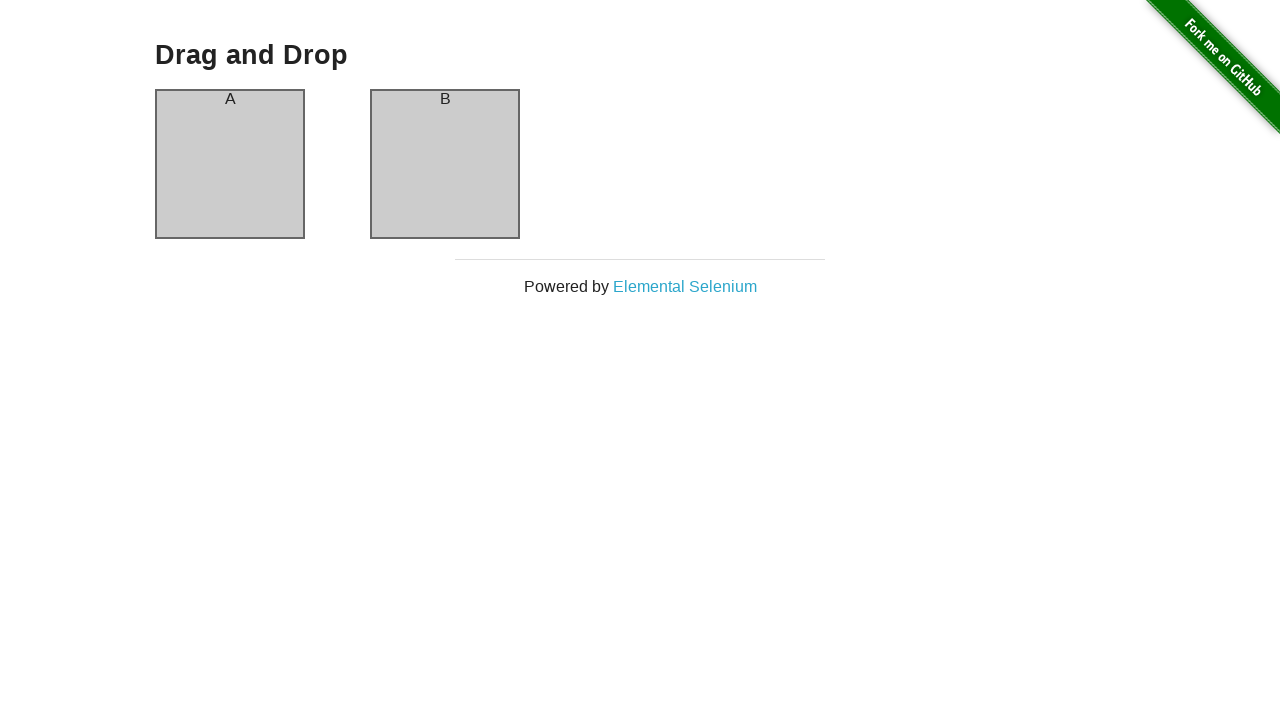

Double-clicked on h3 heading at (340, 56) on xpath=//h3
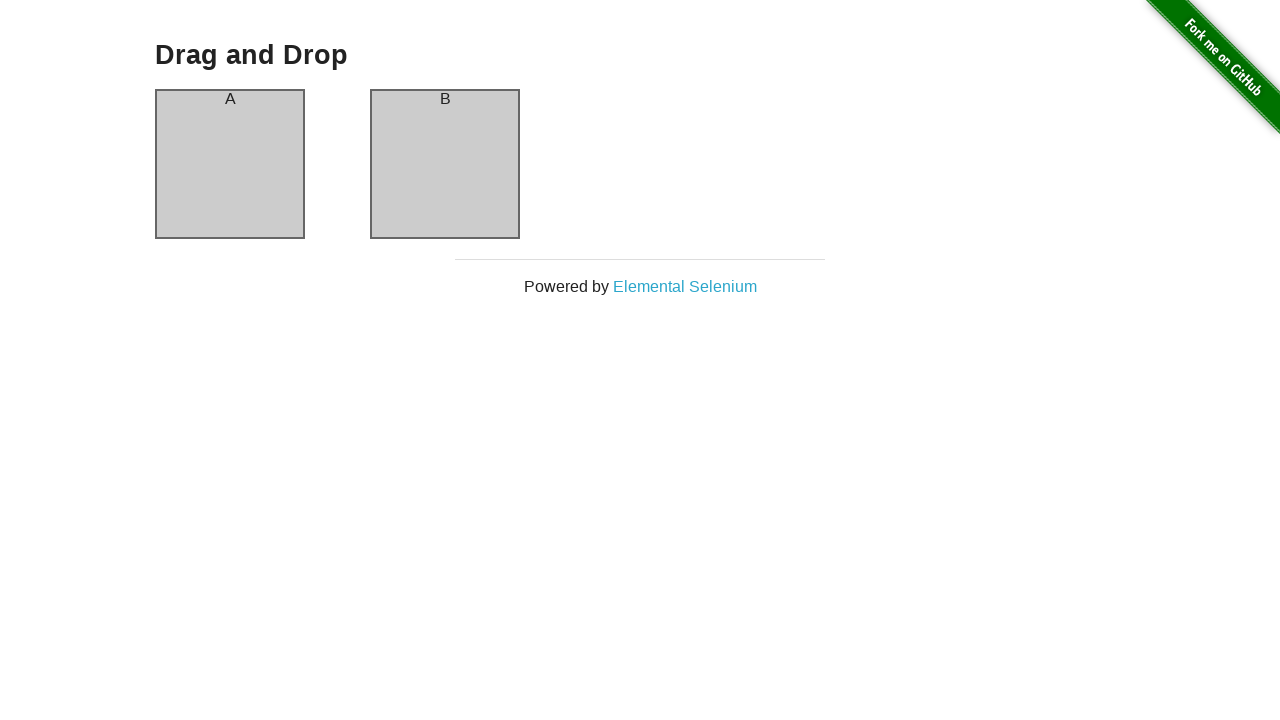

Dragged column A to column B at (445, 164)
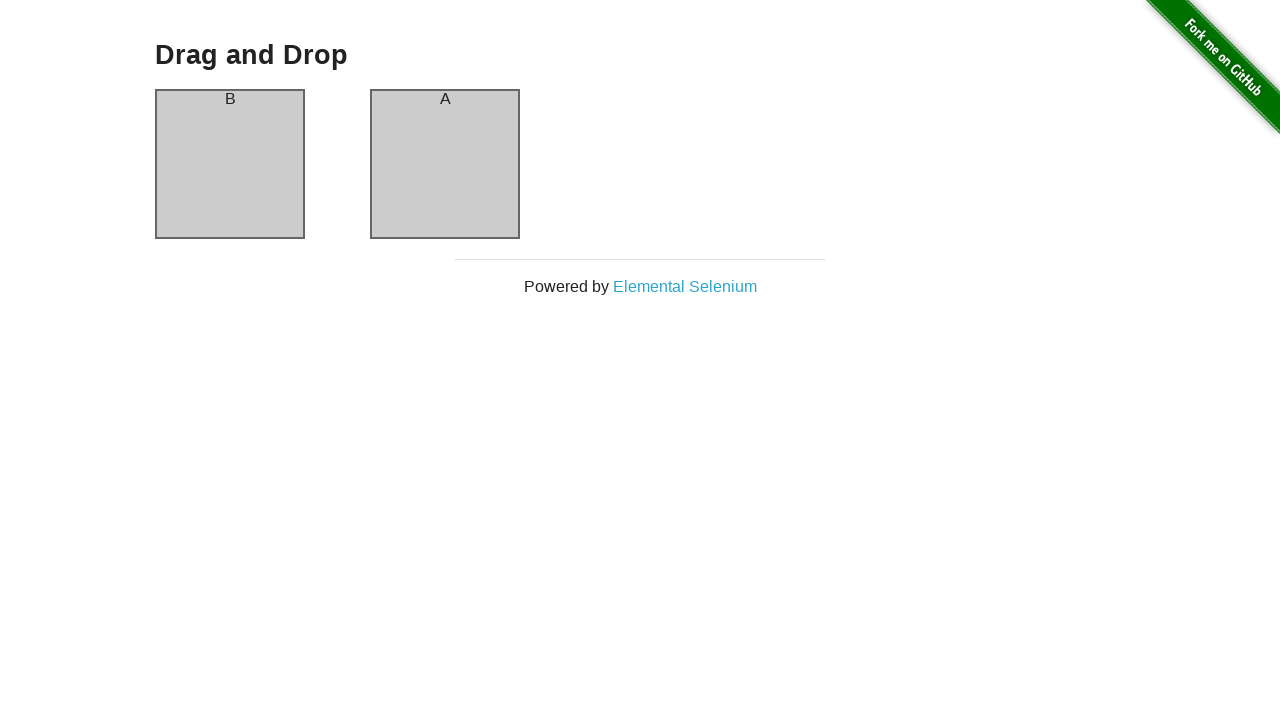

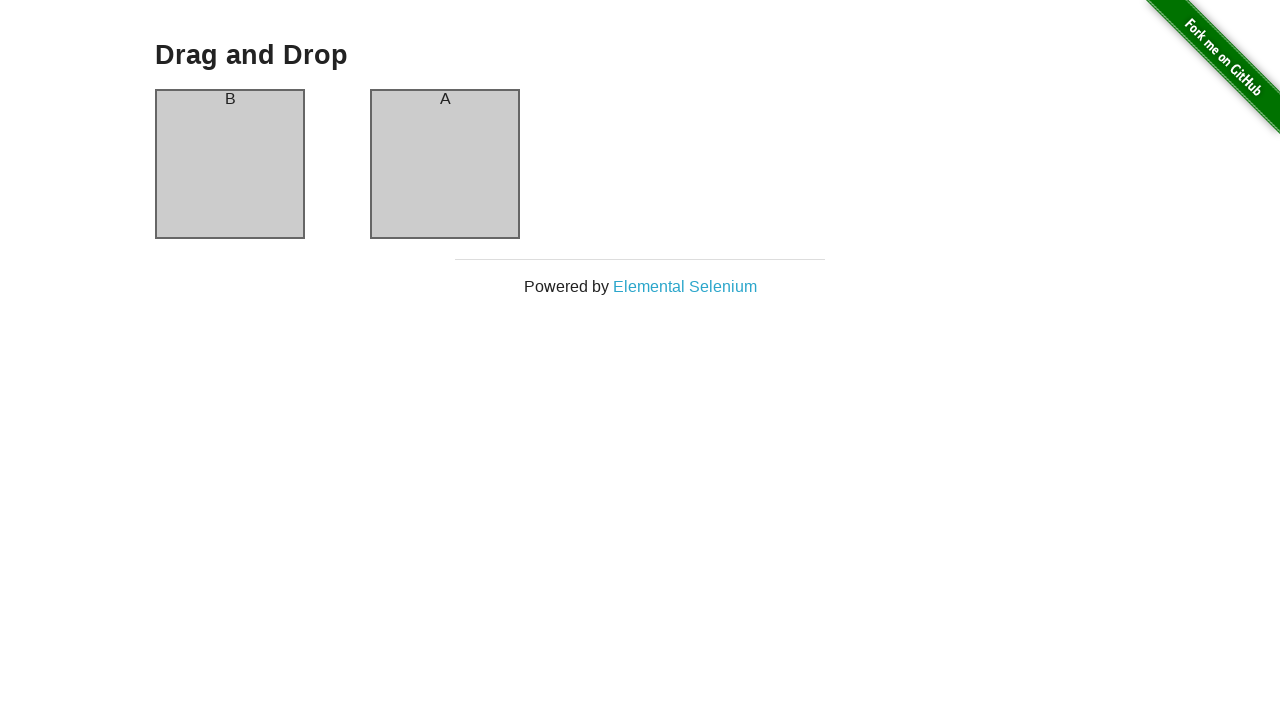